Tests dropdown selection functionality on a travel booking form by selecting currency, trip type, origin and destination locations, and passenger type

Starting URL: https://rahulshettyacademy.com/dropdownsPractise/

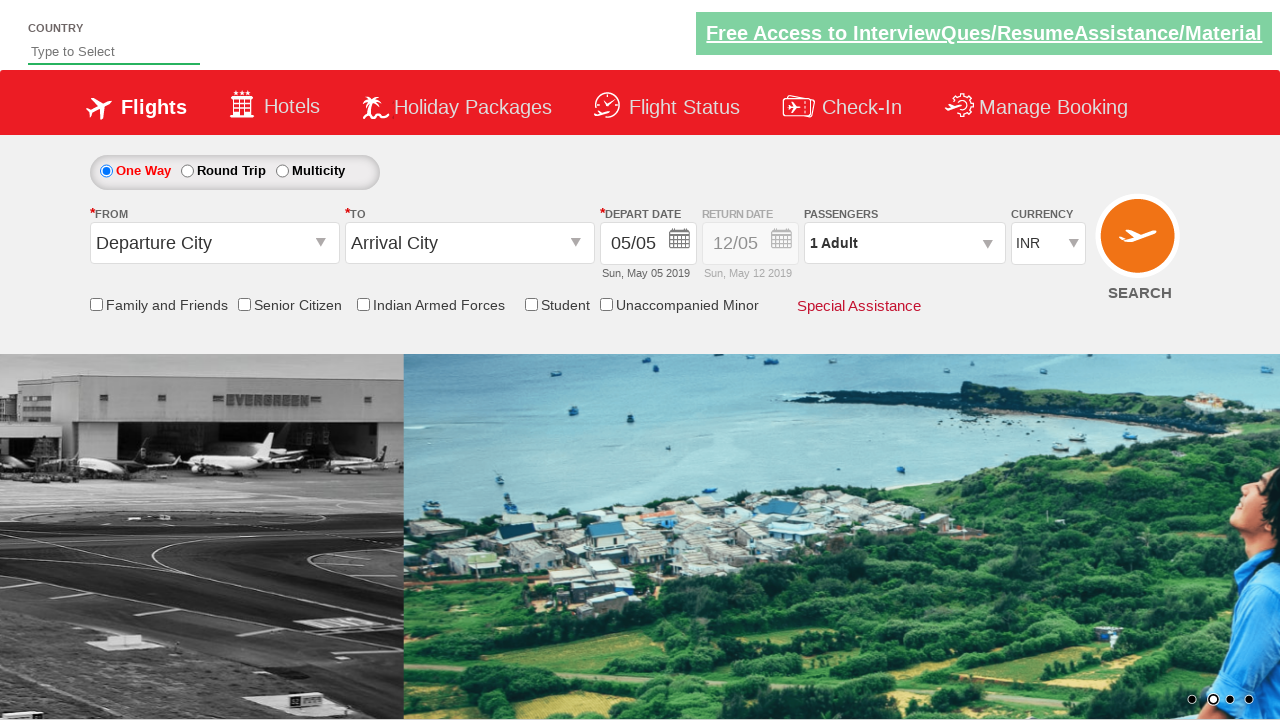

Selected currency from dropdown (index 2) on select#ctl00_mainContent_DropDownListCurrency
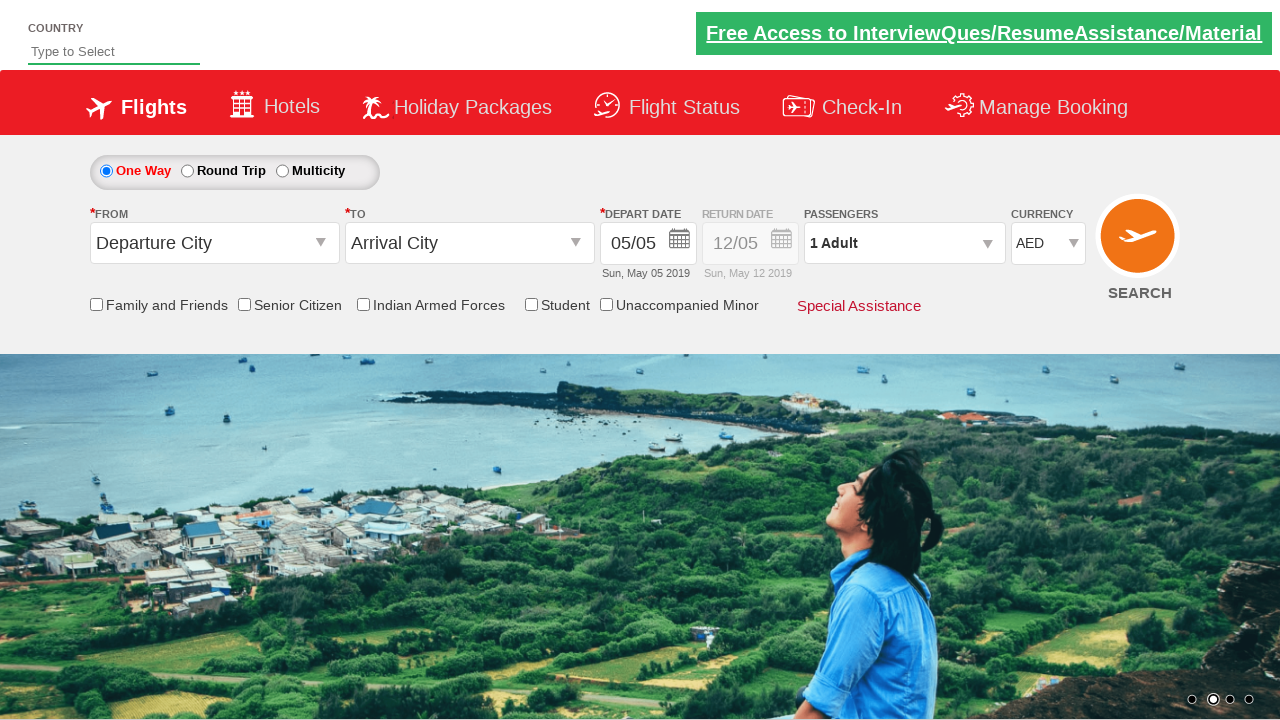

Selected trip type radio button at (106, 171) on #ctl00_mainContent_rbtnl_Trip_0
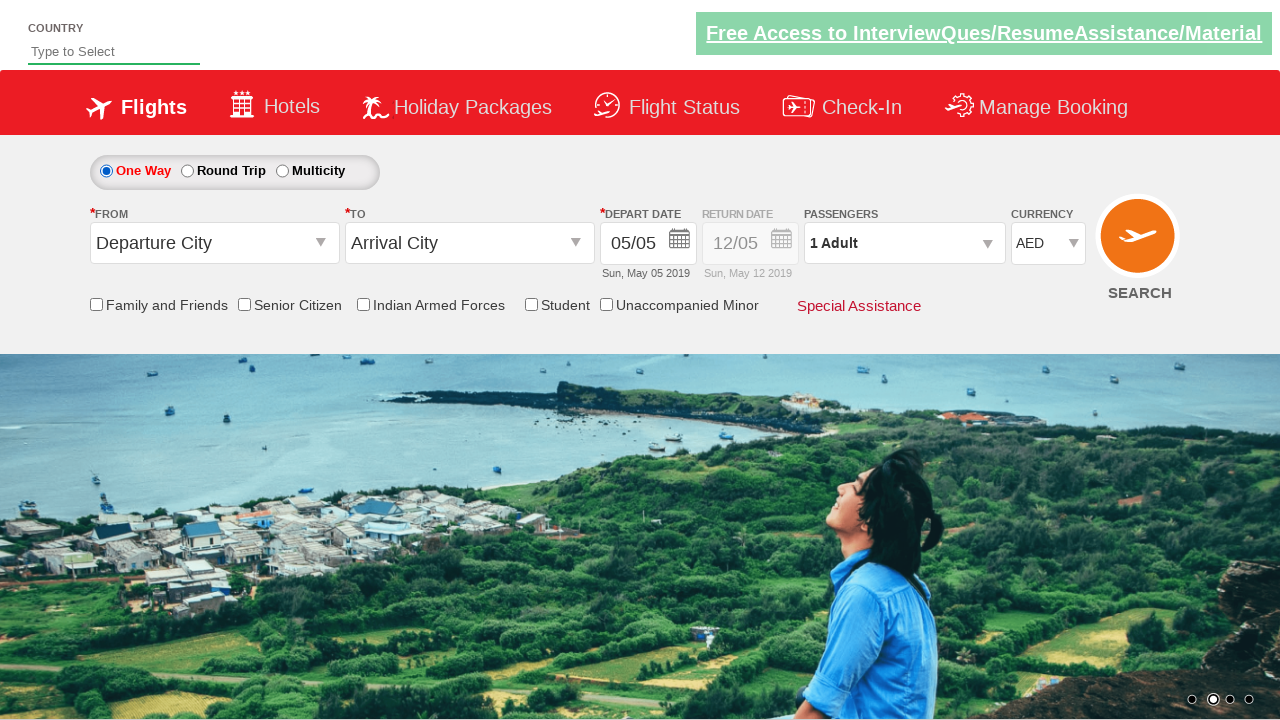

Clicked on origin station input field at (214, 243) on input#ctl00_mainContent_ddl_originStation1_CTXT
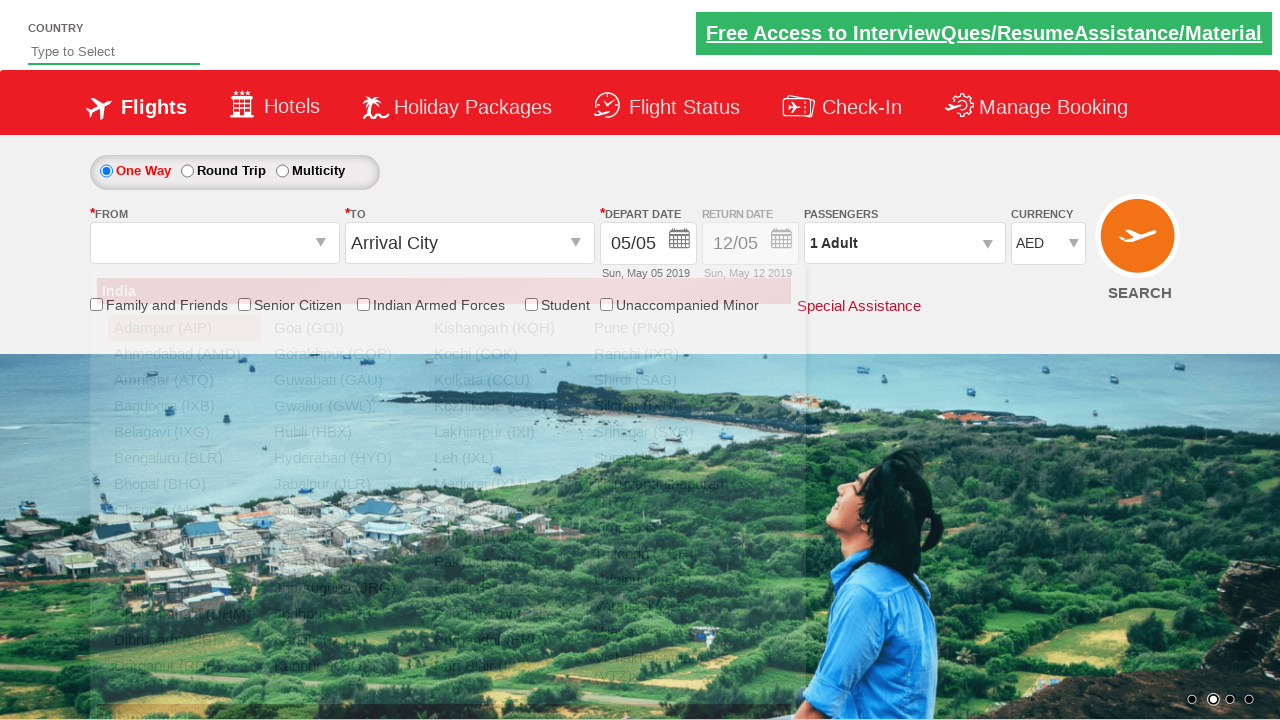

Selected MAA (Chennai) as origin location at (184, 510) on a[value='MAA']
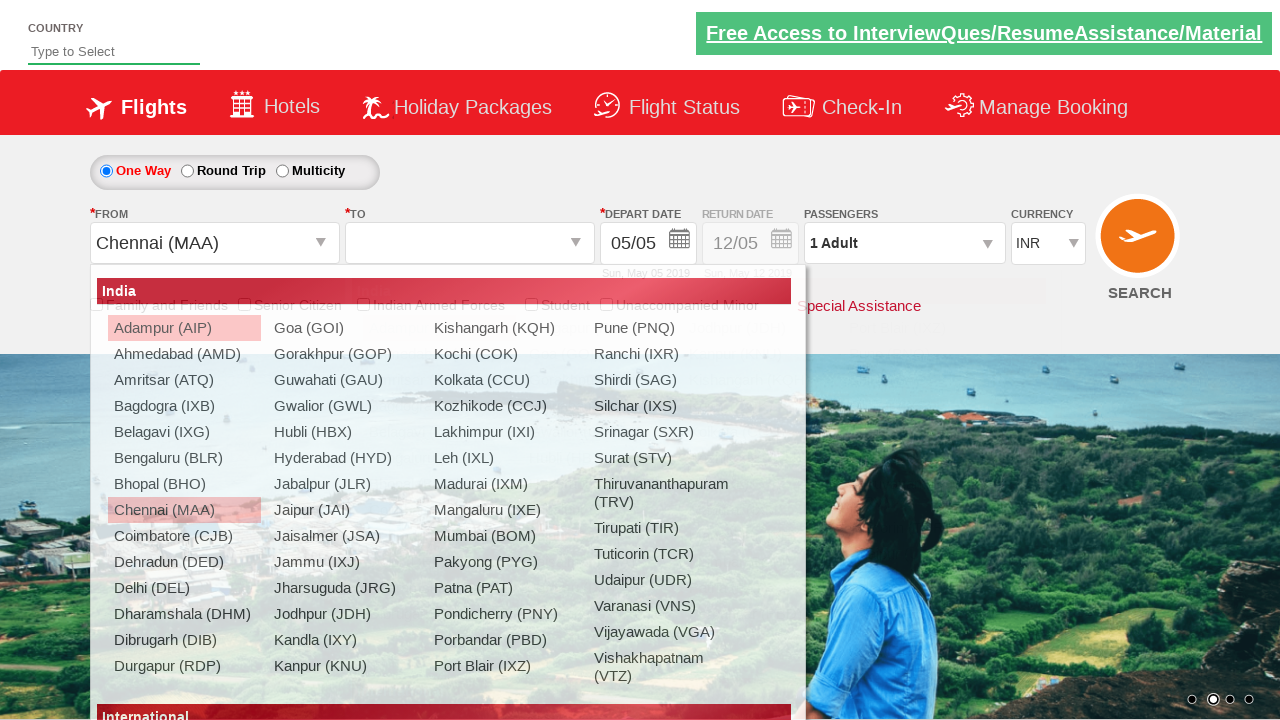

Waited for destination dropdown to load
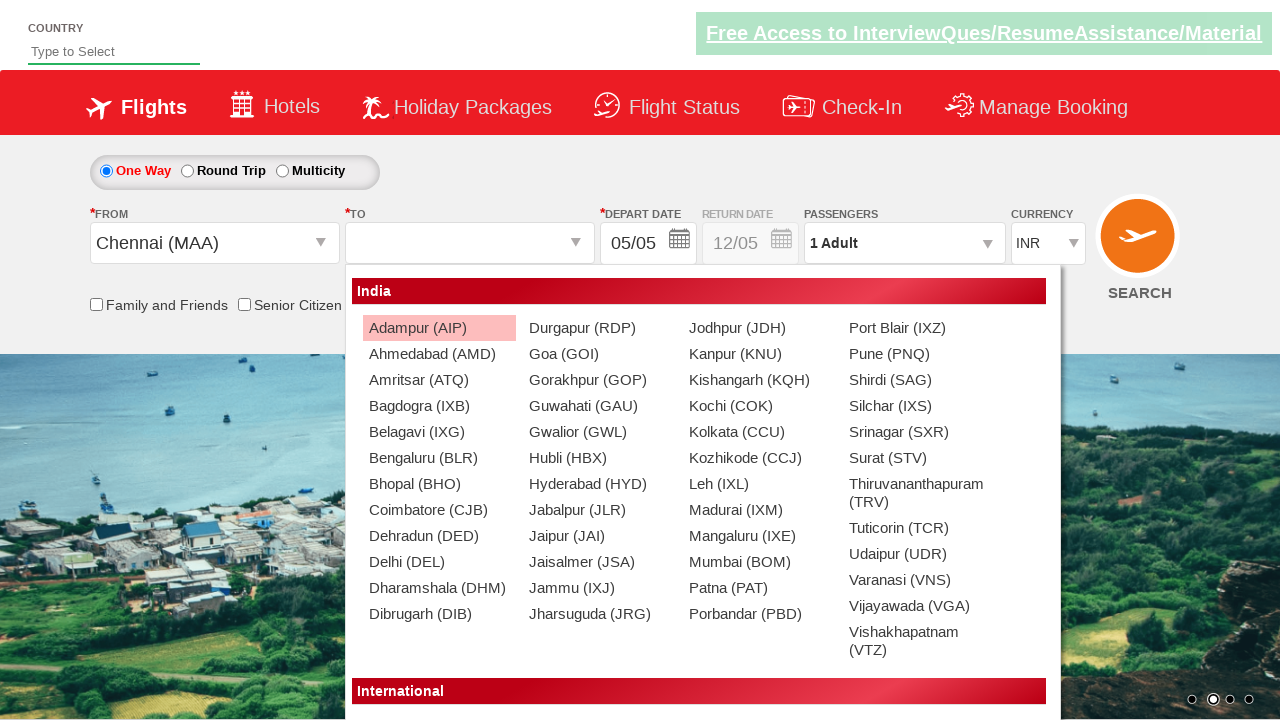

Selected Madurai (IXM) as destination location at (759, 510) on div#glsctl00_mainContent_ddl_destinationStation1_CTNR a:text('Madurai (IXM)')
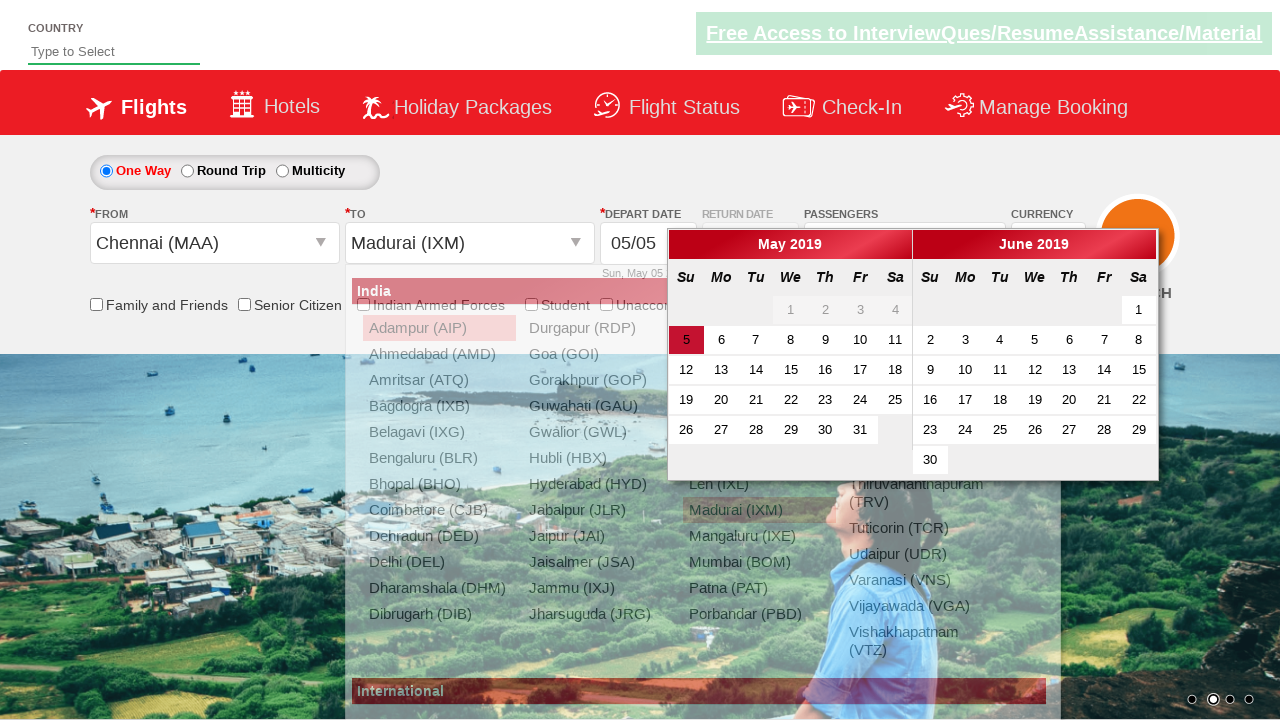

Waited before selecting passenger type
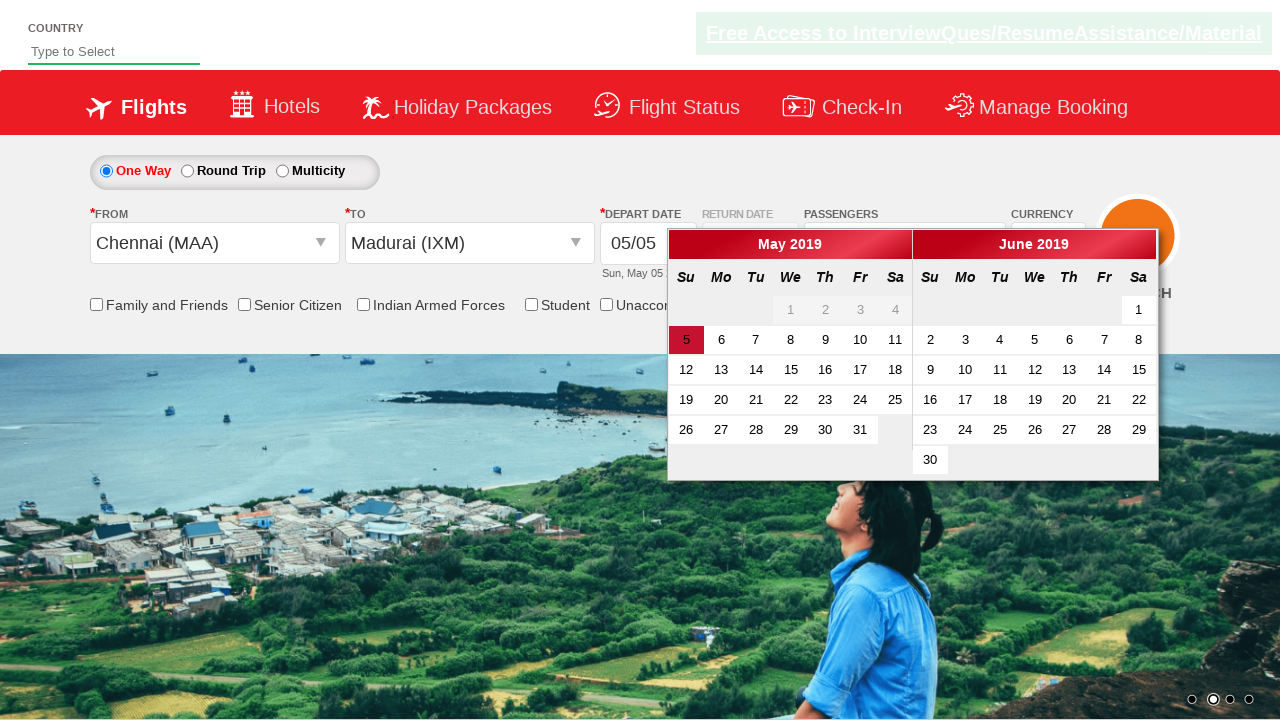

Selected 'Family and Friends' as passenger type at (166, 306) on label:text('Family and Friends')
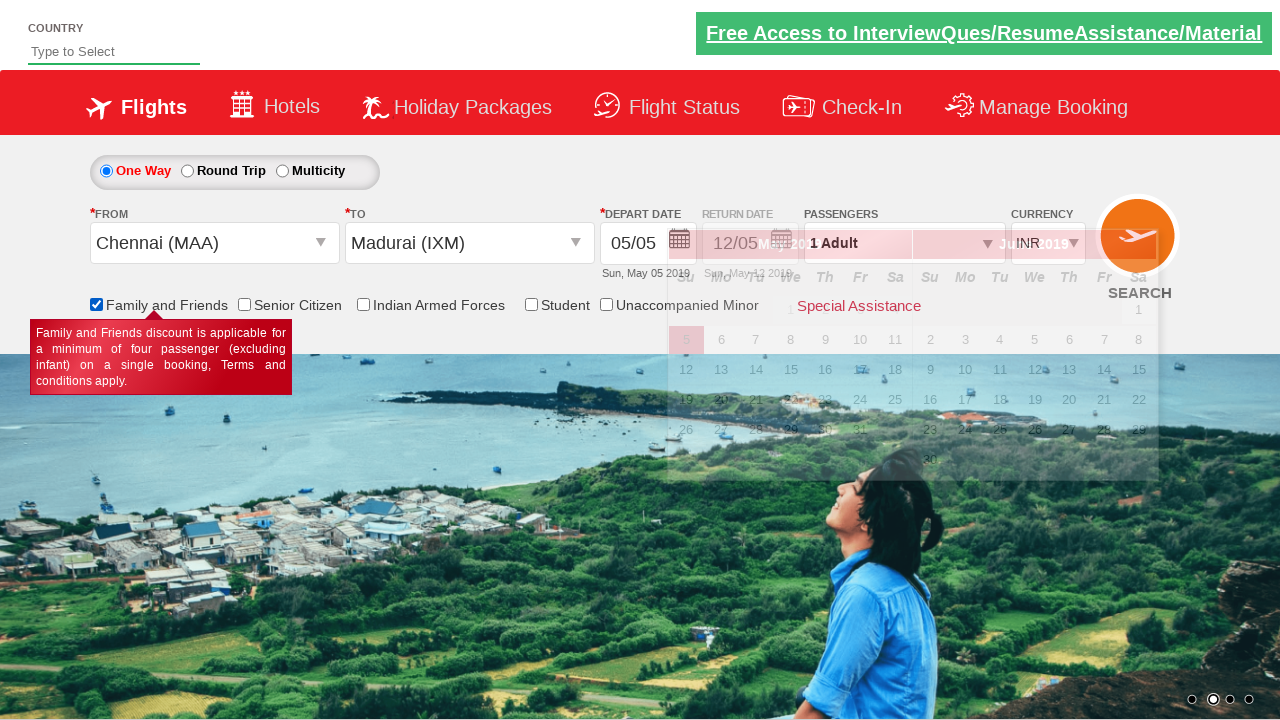

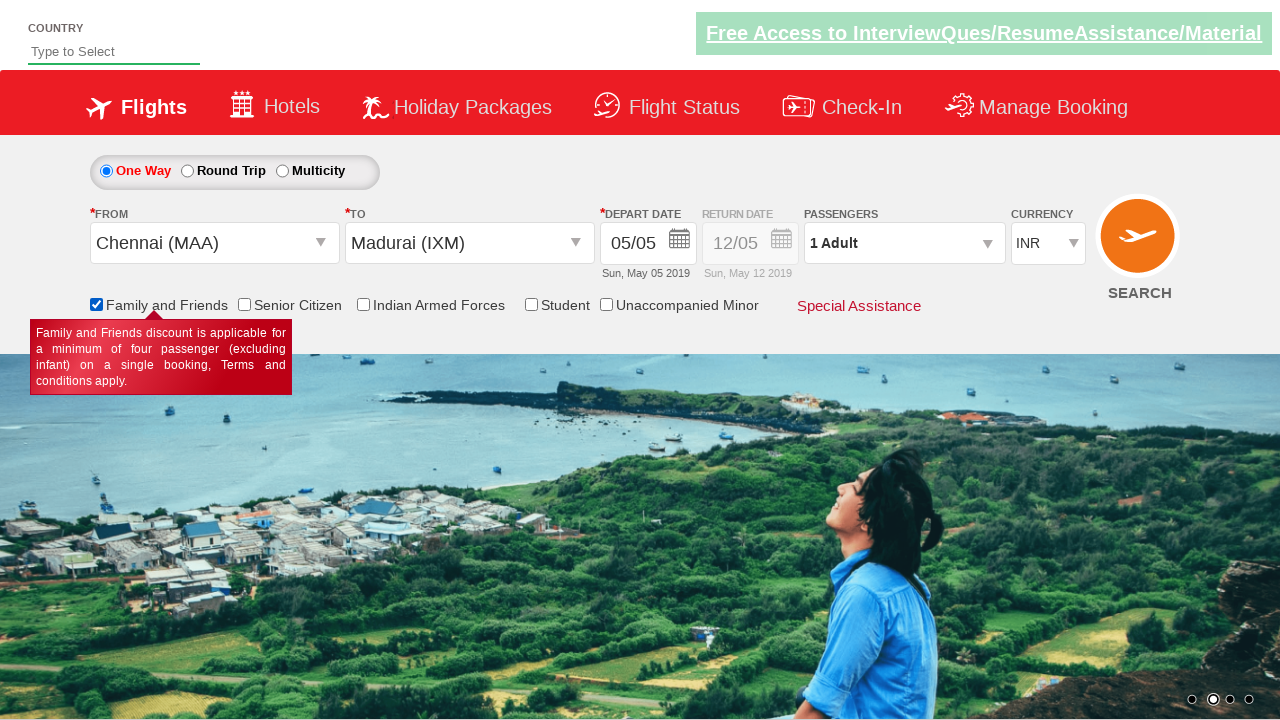